Tests product selection functionality on a vegetable shopping site by finding specific products (Cucumber, Brinjal, Walnuts) from the product list and clicking their add-to-cart buttons.

Starting URL: https://rahulshettyacademy.com/seleniumPractise/#/

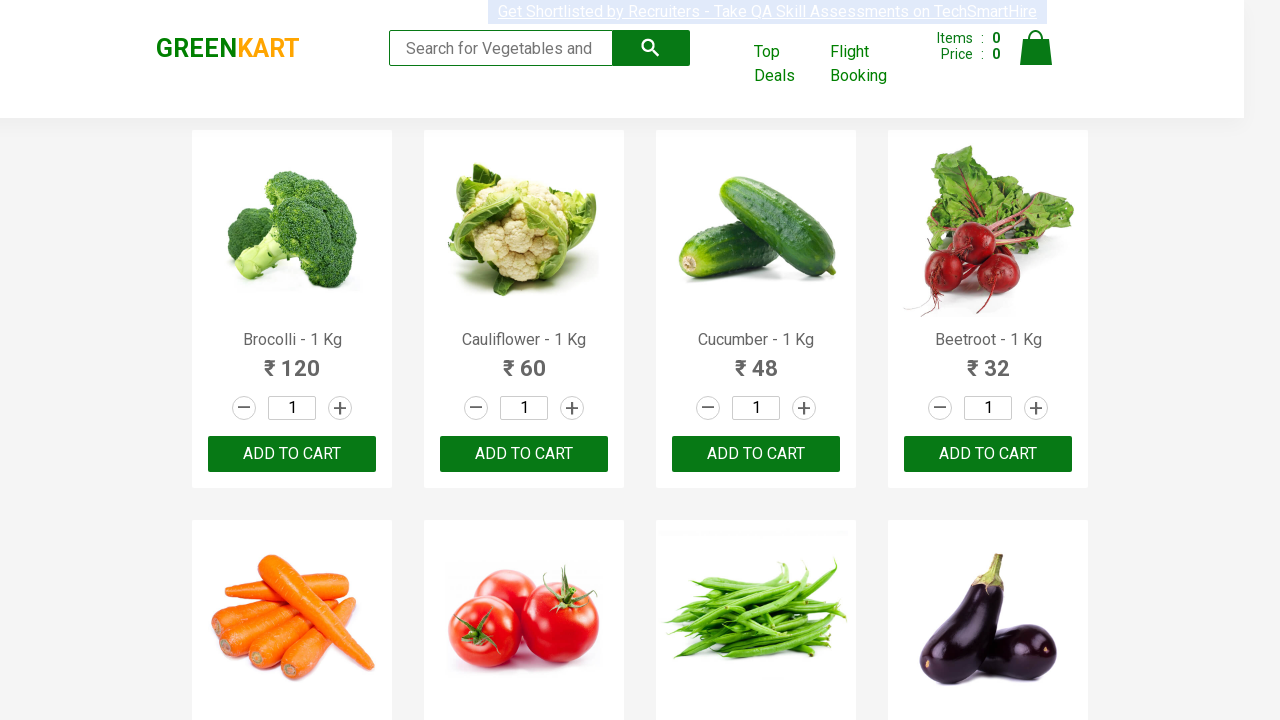

Waited for product names to load on the vegetable shopping page
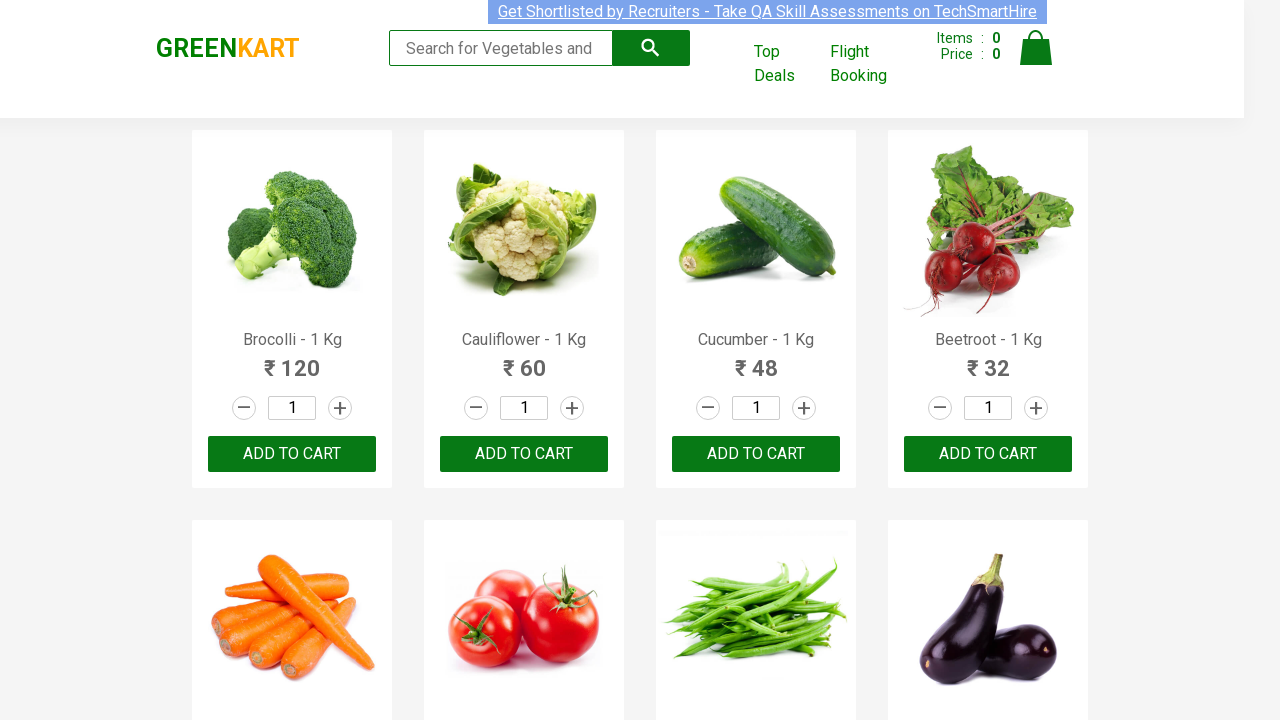

Retrieved all product name elements from the page
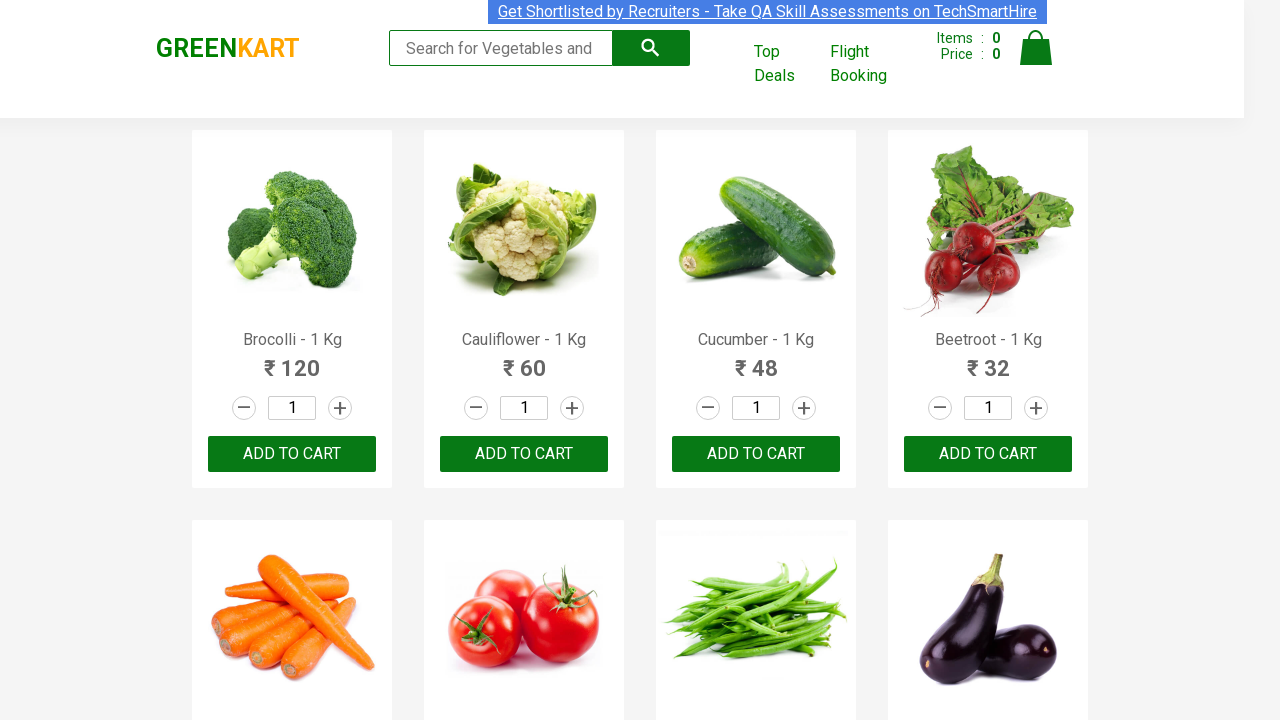

Clicked add-to-cart button for product: Cucumber at (756, 454) on div.product-action button >> nth=2
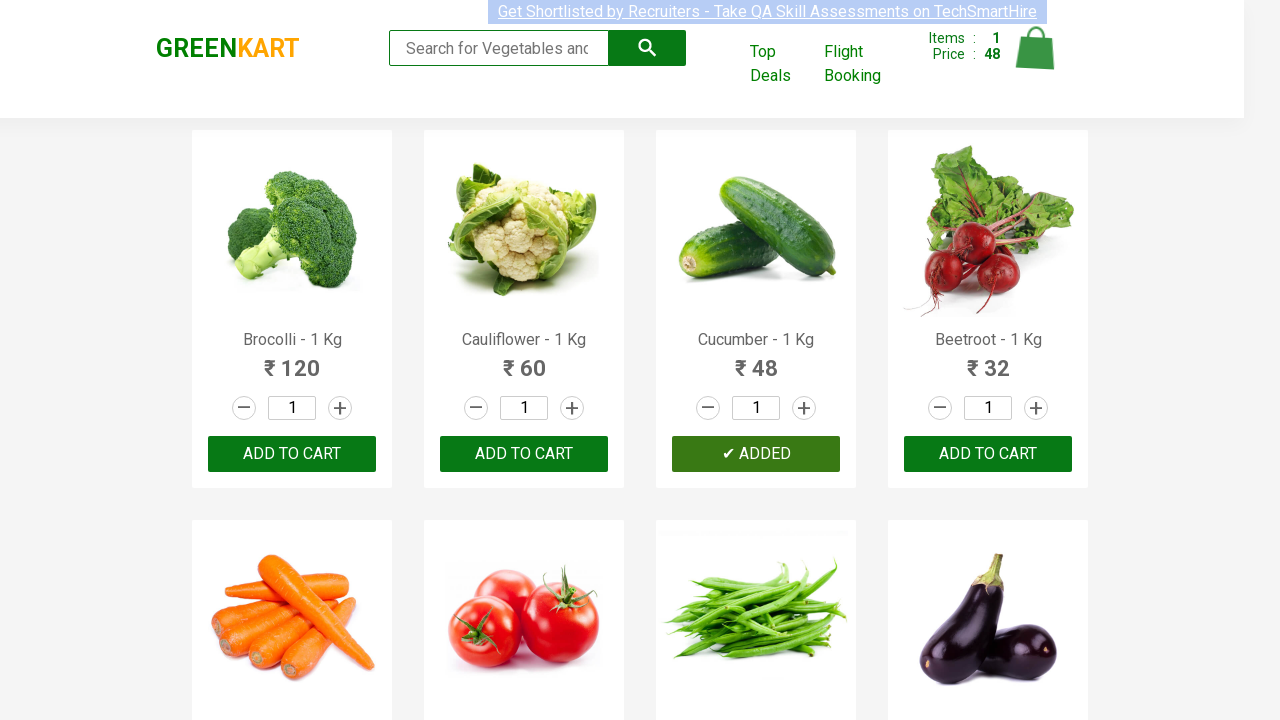

Clicked add-to-cart button for product: Brinjal at (988, 360) on div.product-action button >> nth=7
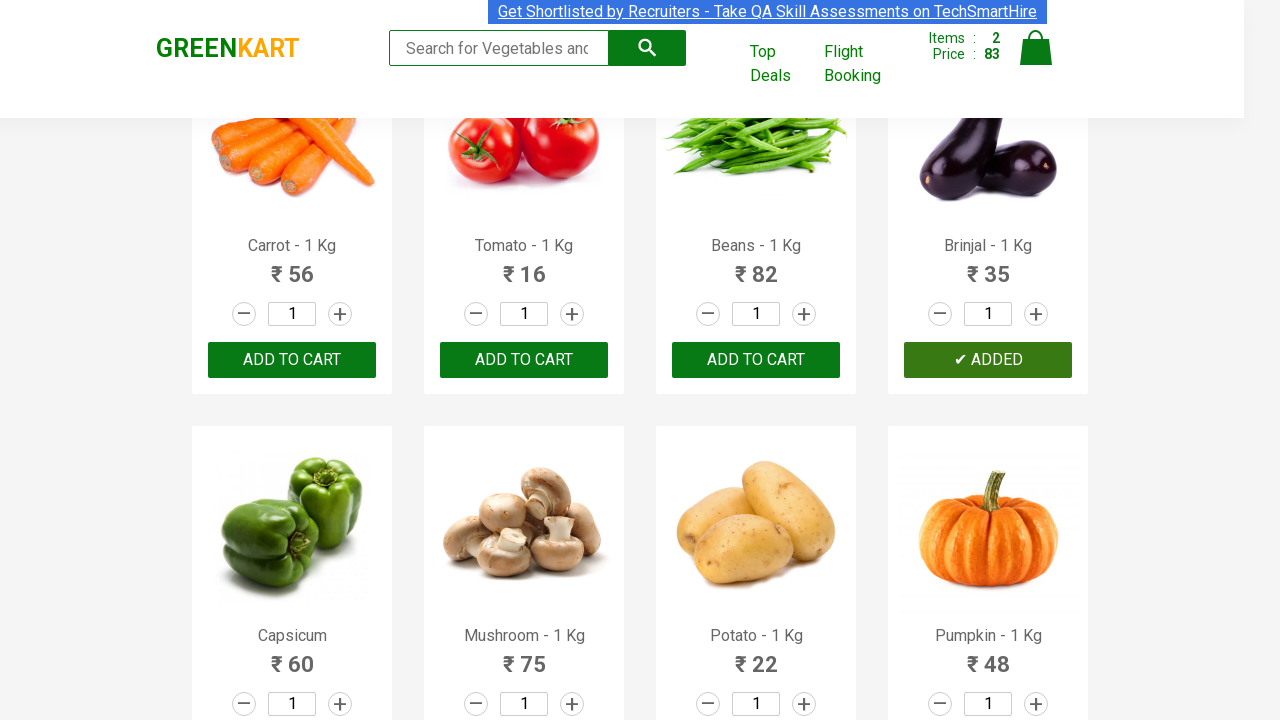

Clicked add-to-cart button for product: Walnuts at (524, 569) on div.product-action button >> nth=29
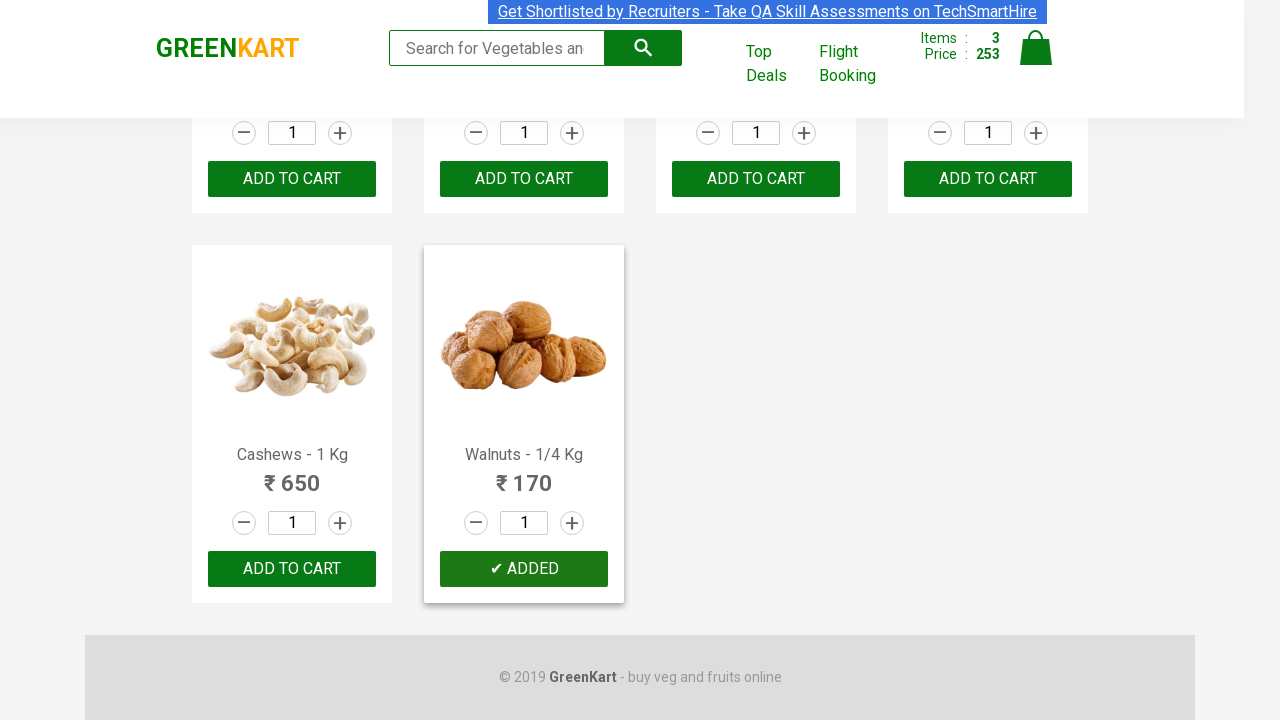

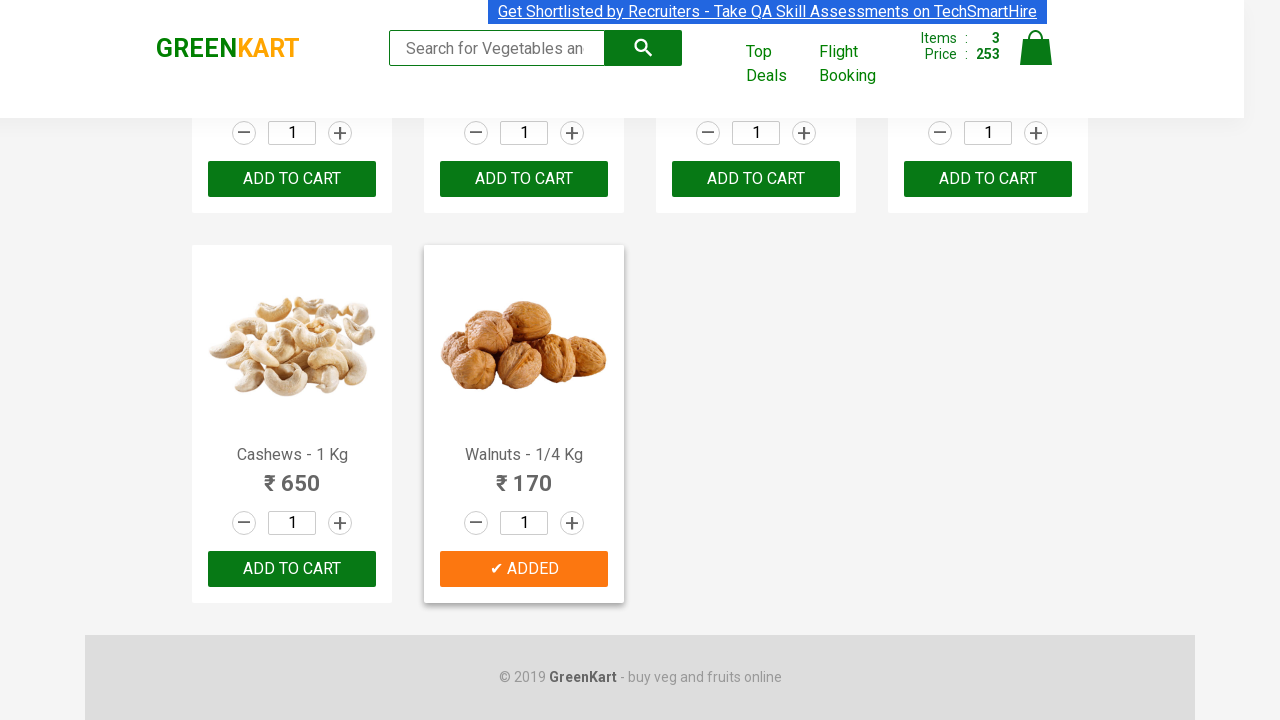